Tests handling a JavaScript confirm dialog by clicking a button and accepting the confirmation

Starting URL: https://v1.training-support.net/selenium/javascript-alerts

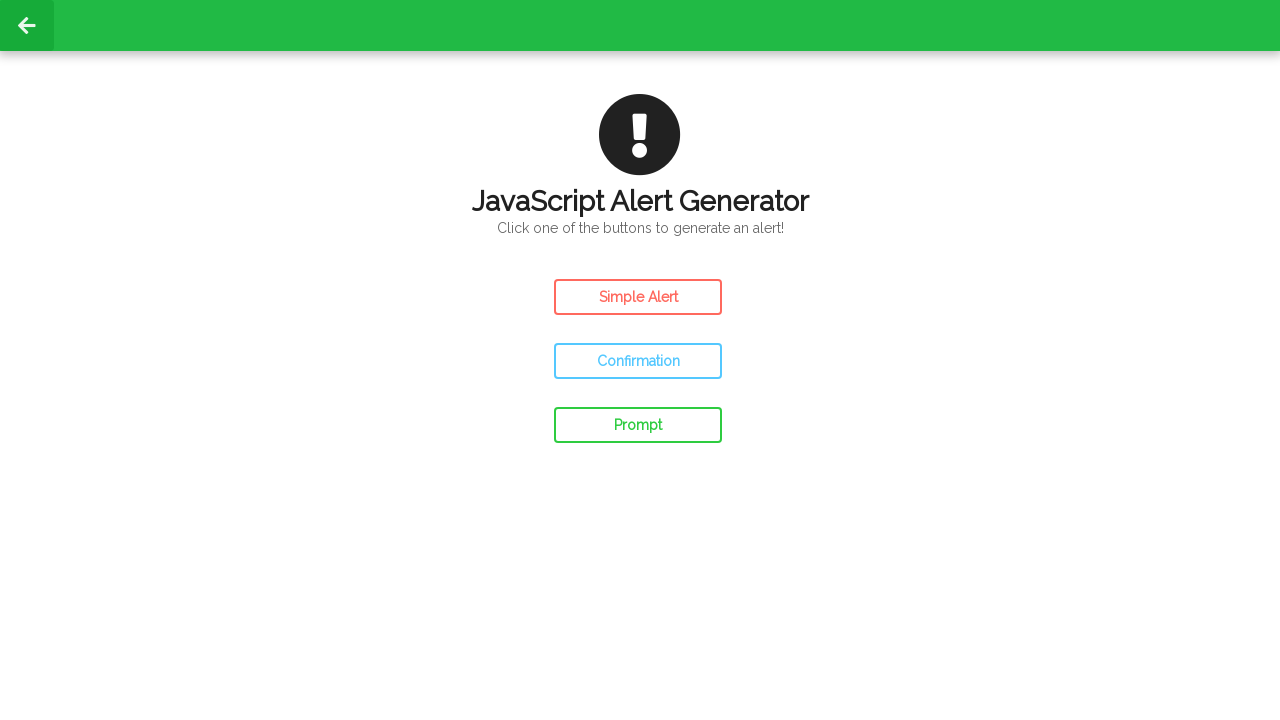

Set up dialog handler to accept confirm dialogs
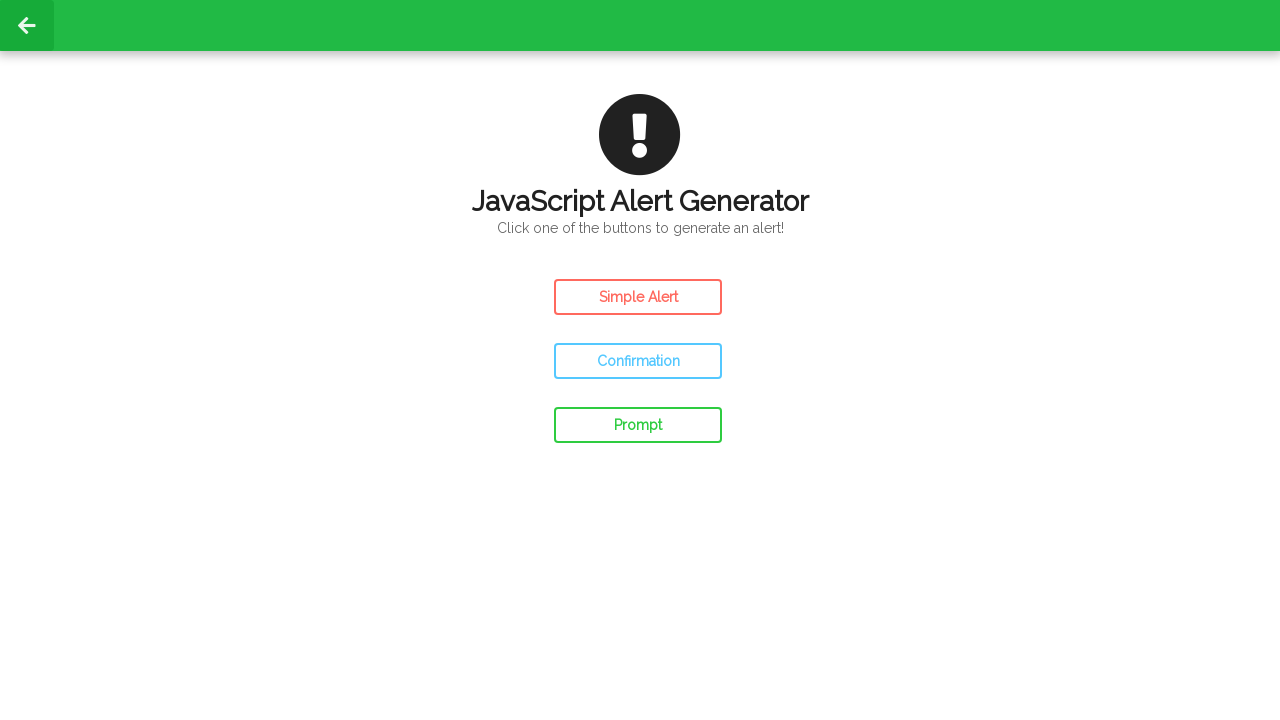

Clicked the confirm alert button at (638, 361) on #confirm
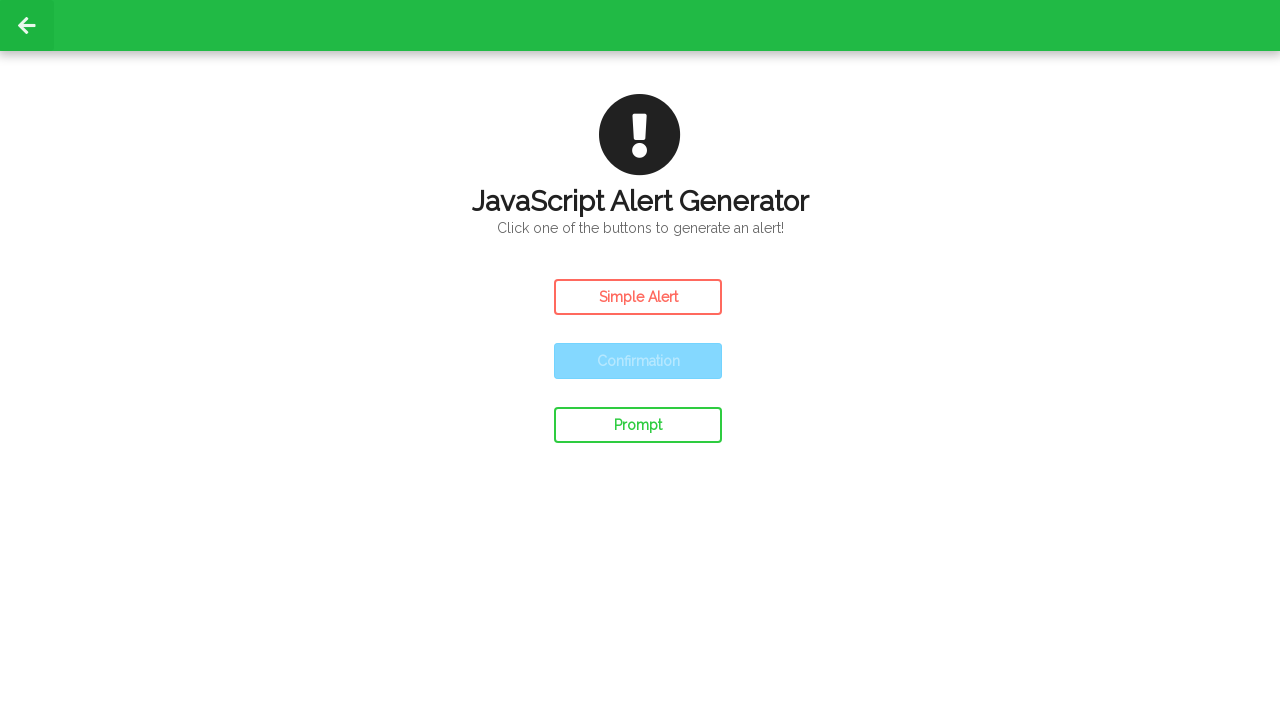

Waited for the alert interaction to complete
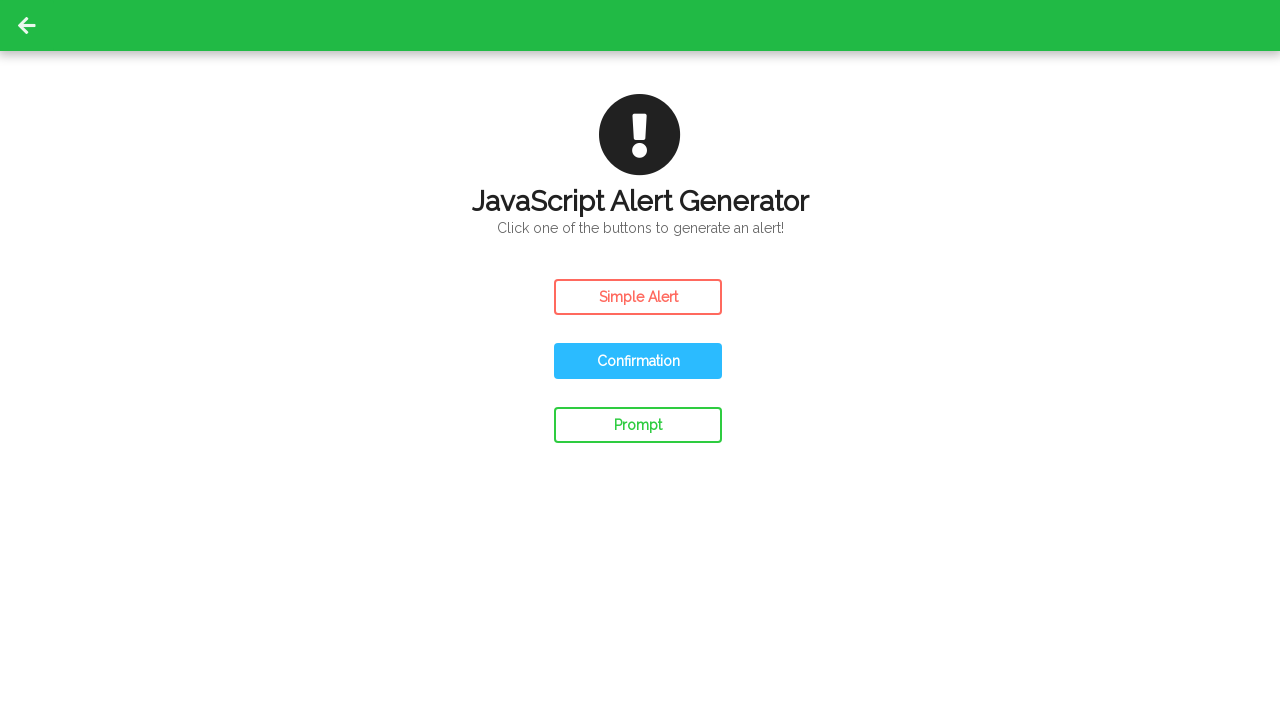

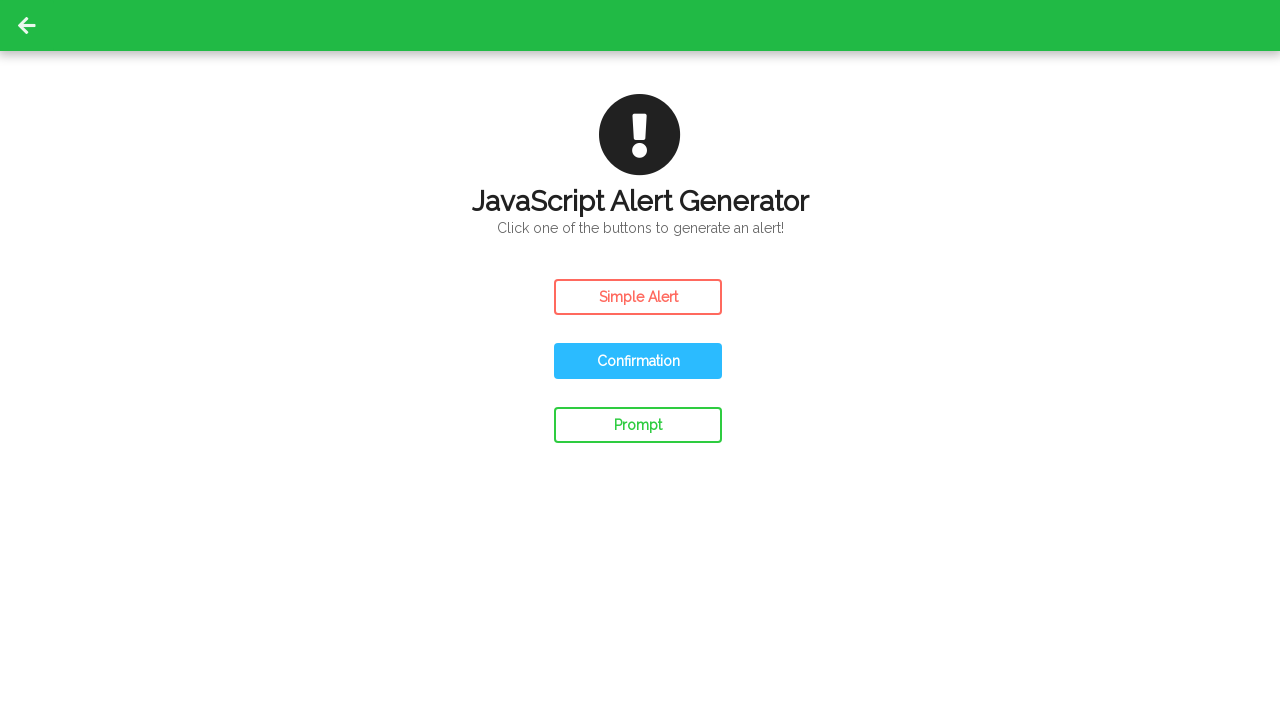